Tests renting a cat by navigating to Rent-A-Cat, entering cat ID 1, clicking Rent, and verifying the success message

Starting URL: https://cs1632.appspot.com/

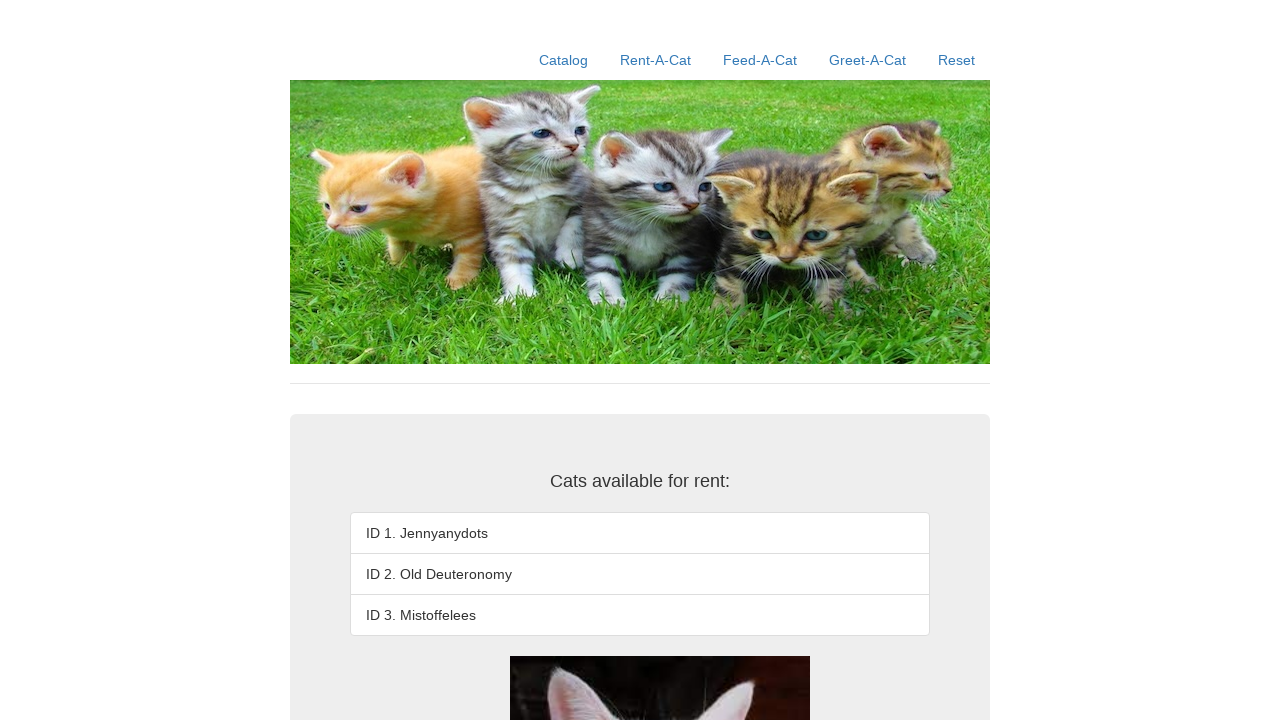

Reset cat availability cookies (1, 2, 3) to false
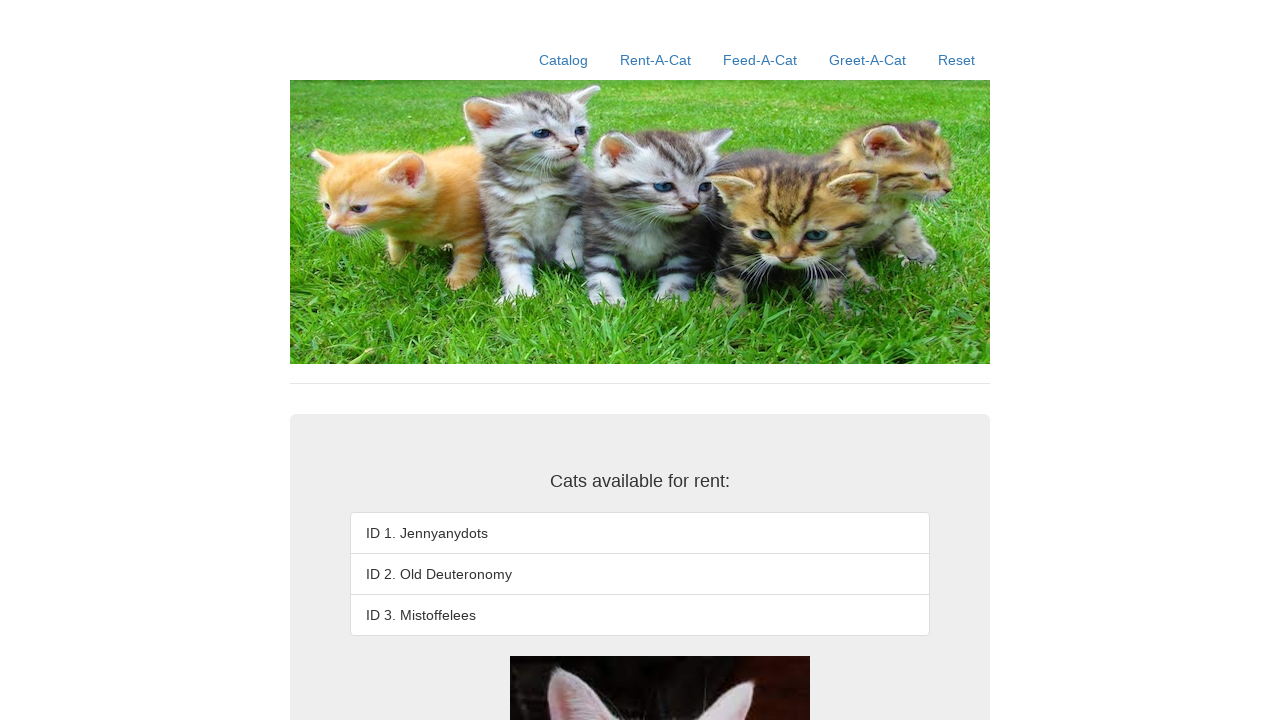

Clicked Rent-A-Cat link at (656, 60) on text=Rent-A-Cat
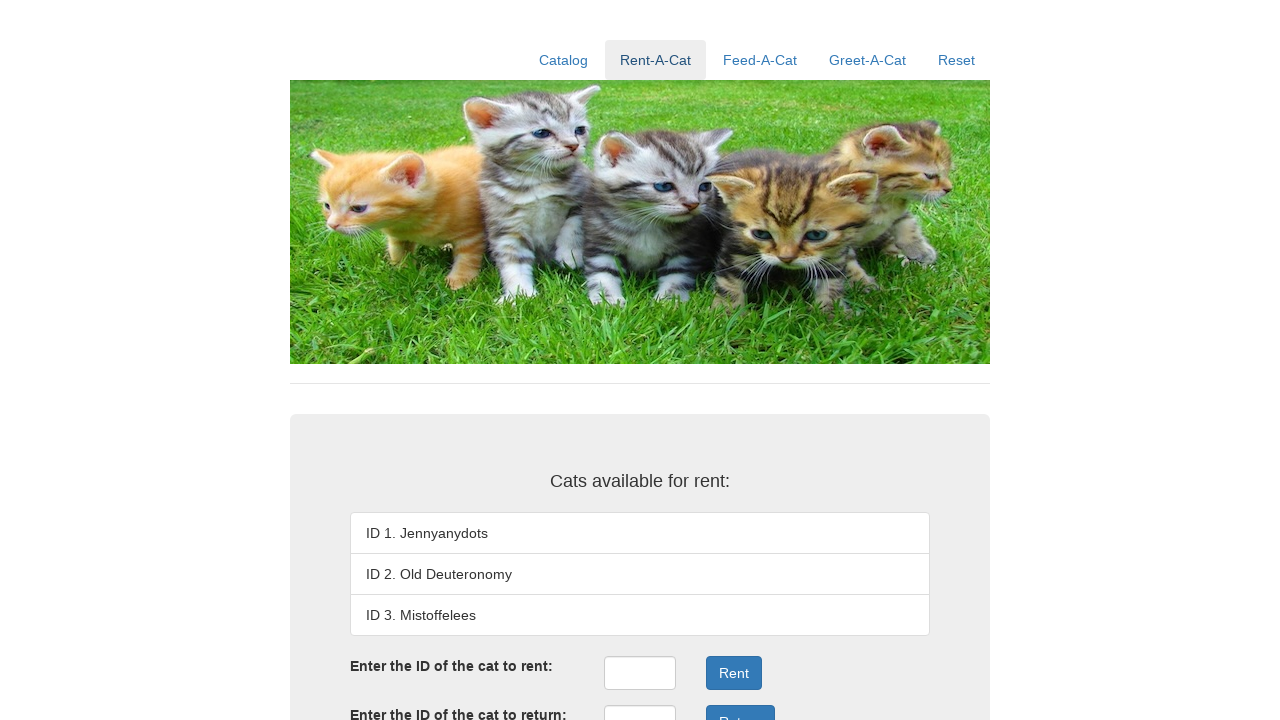

Clicked rent ID input field at (640, 673) on #rentID
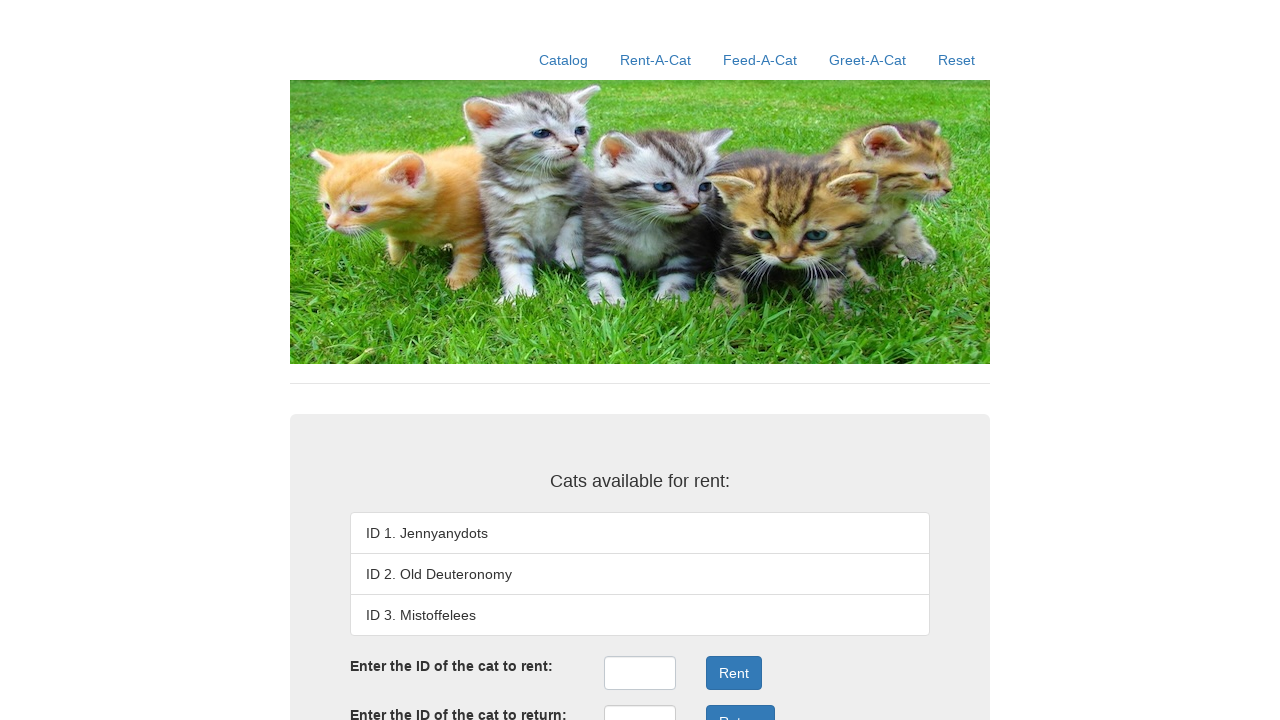

Entered cat ID '1' in rent ID field on #rentID
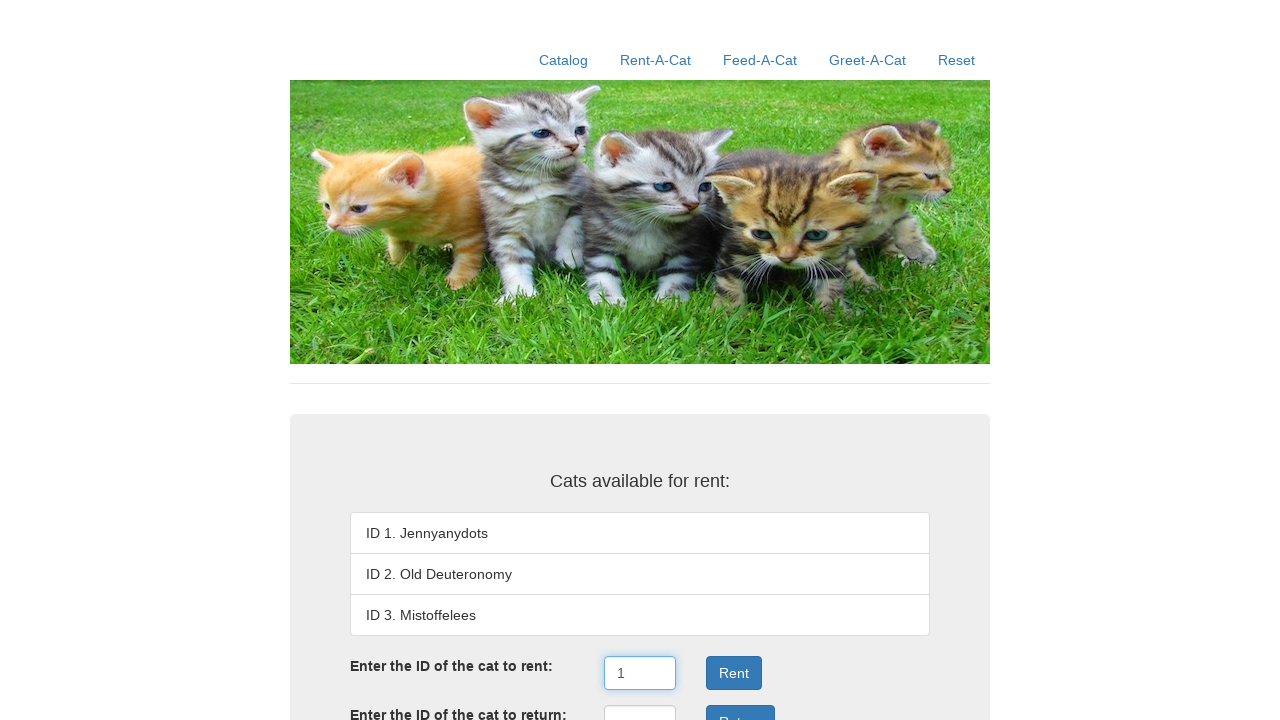

Clicked Rent button at (734, 673) on .form-group:nth-child(3) .btn
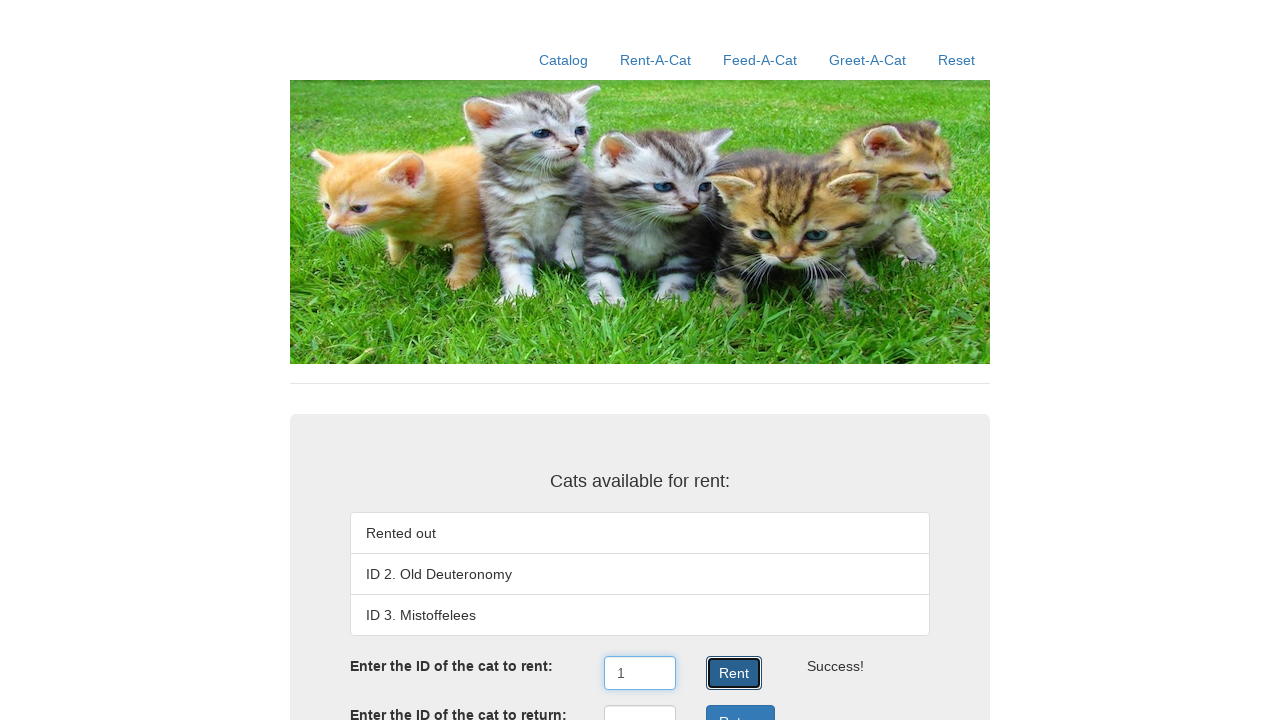

Success message appeared in rentResult element
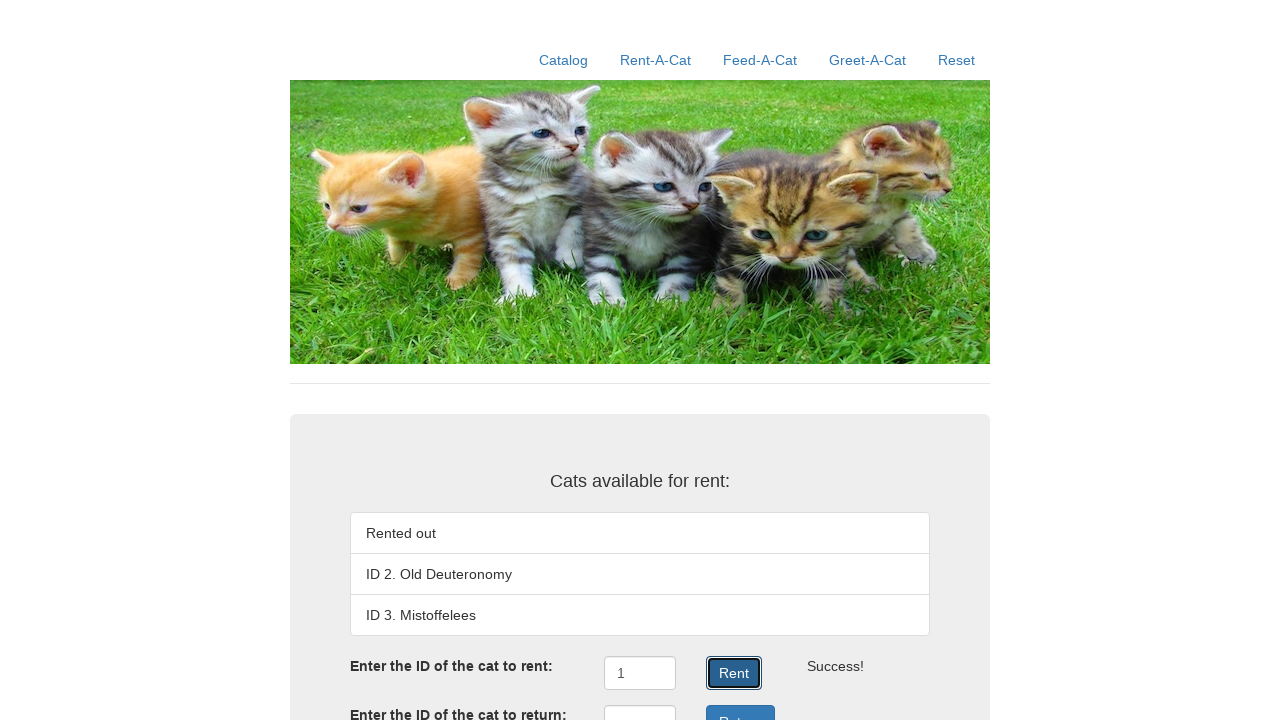

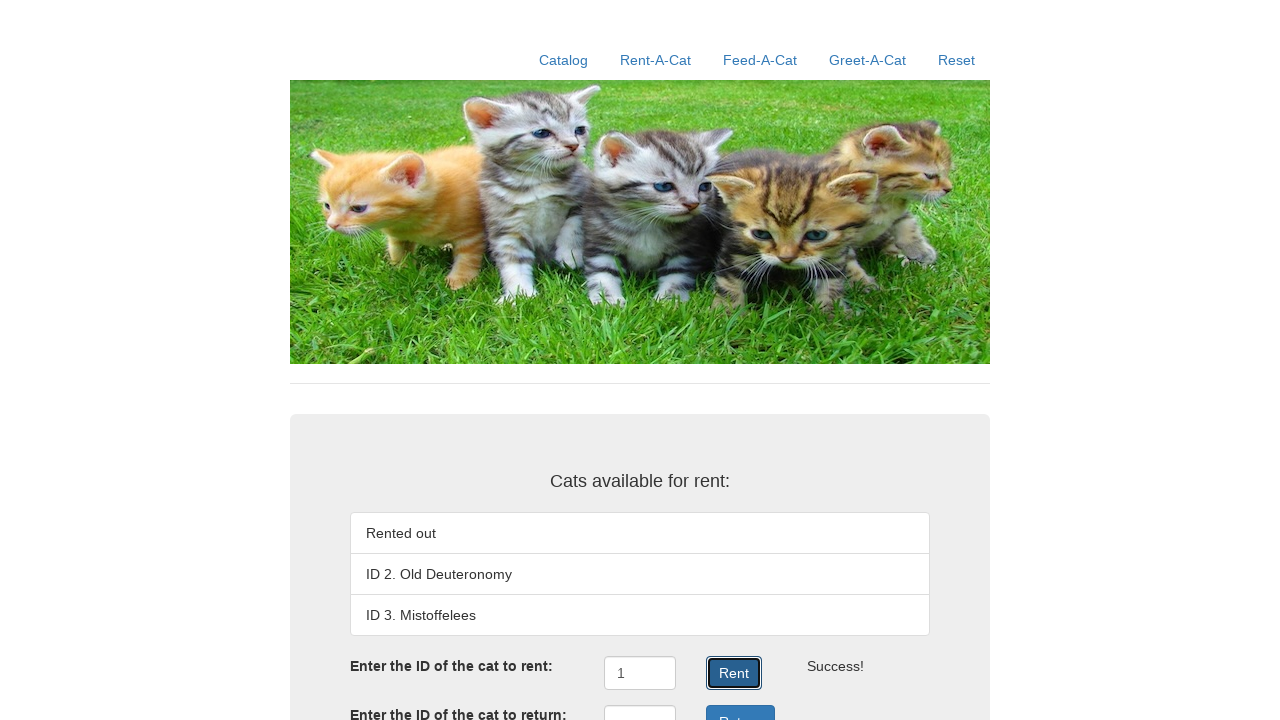